Searches for bags on Ajio website, applies filters for Men and Fashion Bags categories, and retrieves the search results count and product information

Starting URL: https://www.ajio.com/

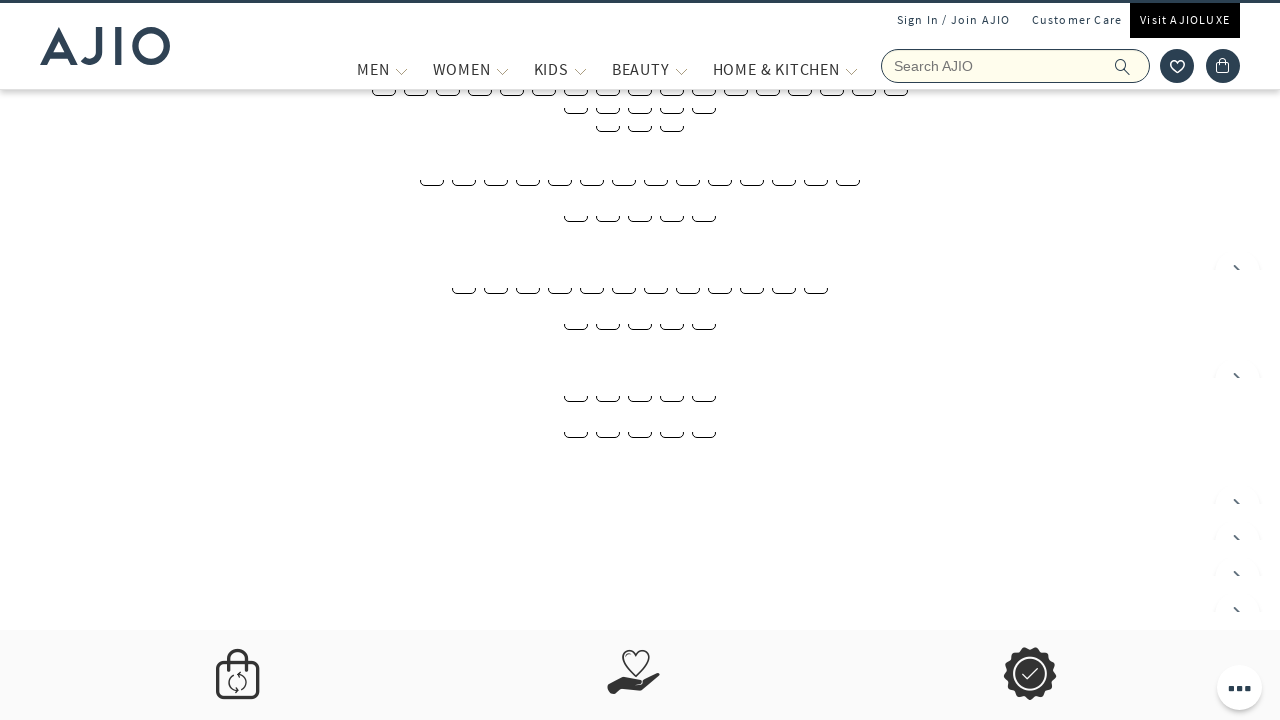

Filled search field with 'bags' on input[name='searchVal']
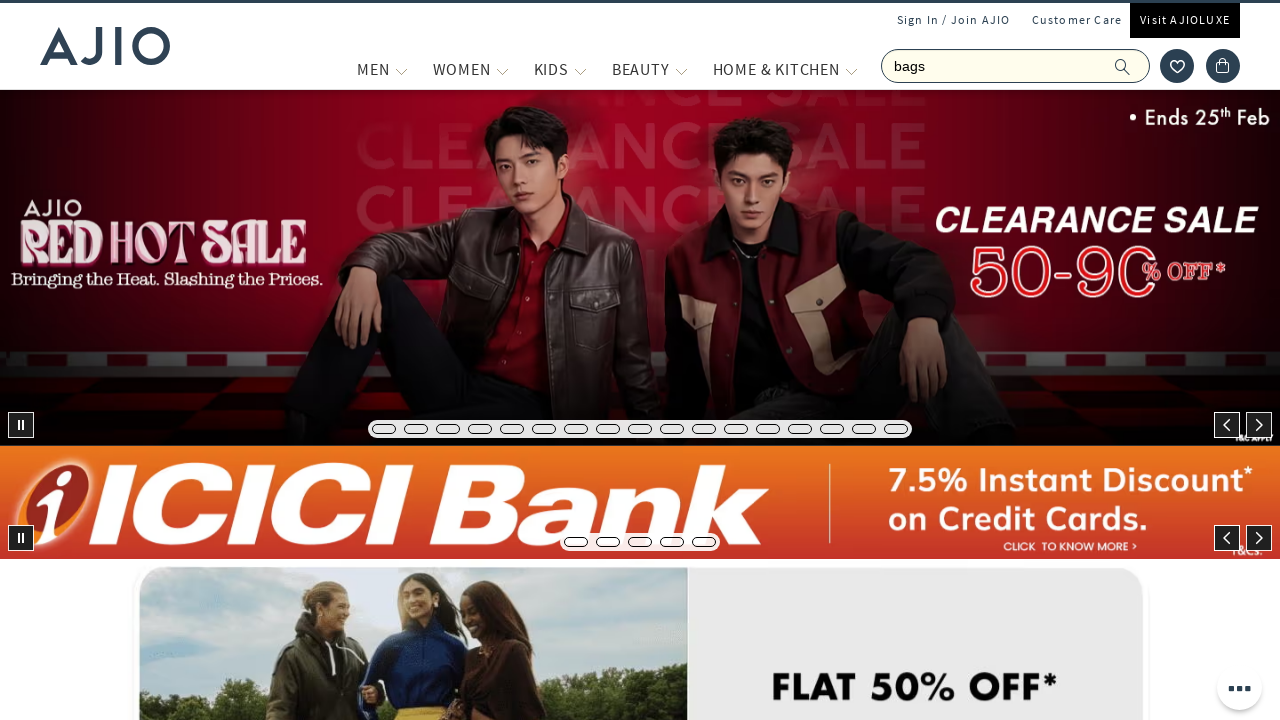

Pressed Enter to search for bags on input[name='searchVal']
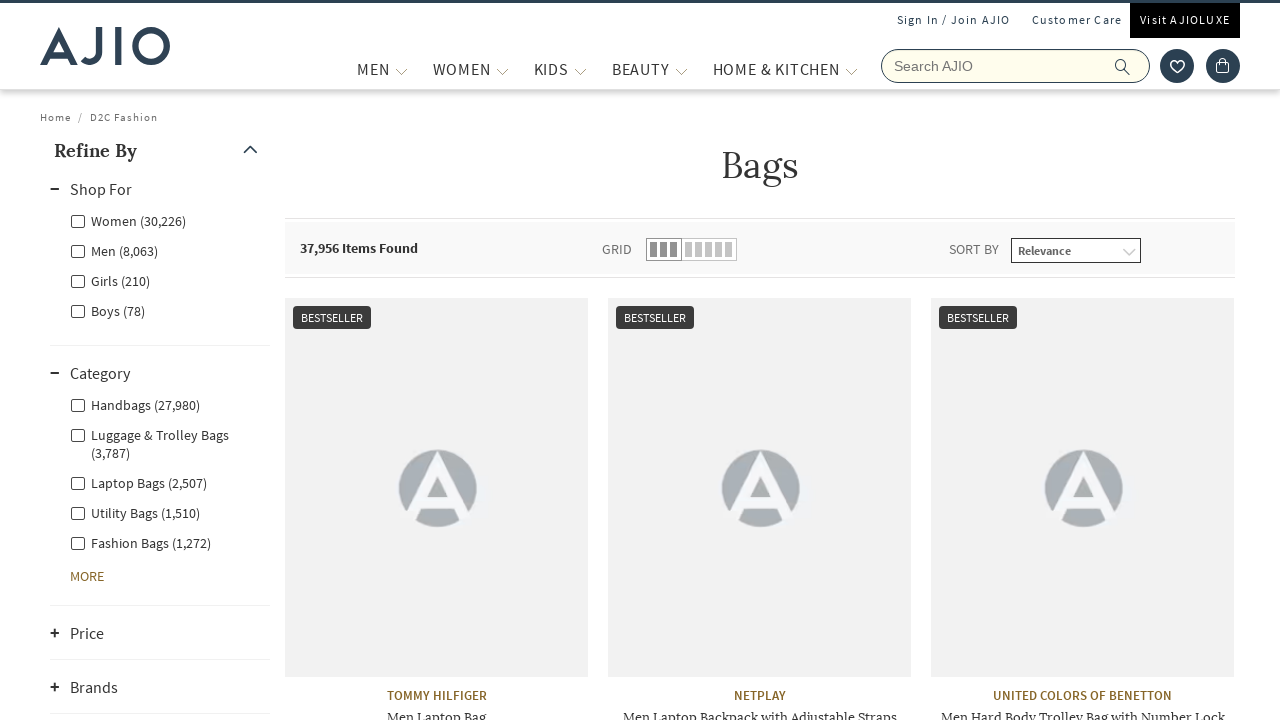

Waited for Men filter to load
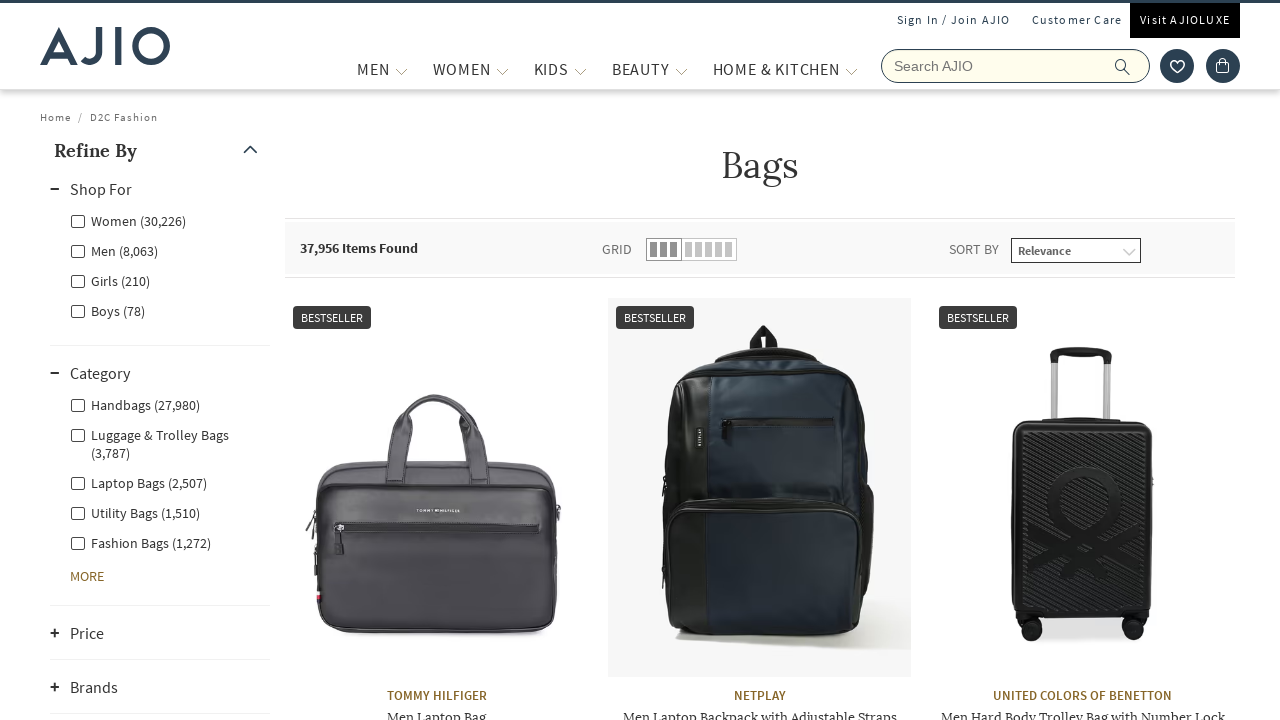

Clicked on Men filter at (114, 250) on label[for='Men']
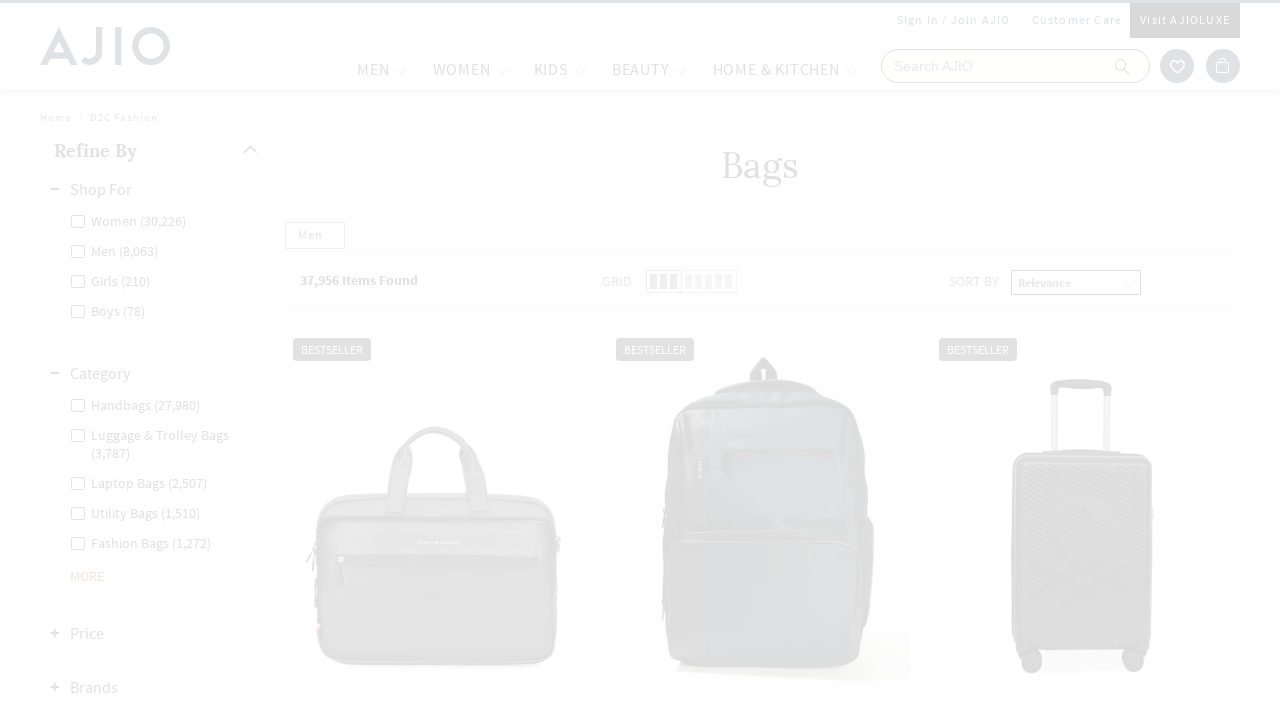

Waited 30ms for filter to apply
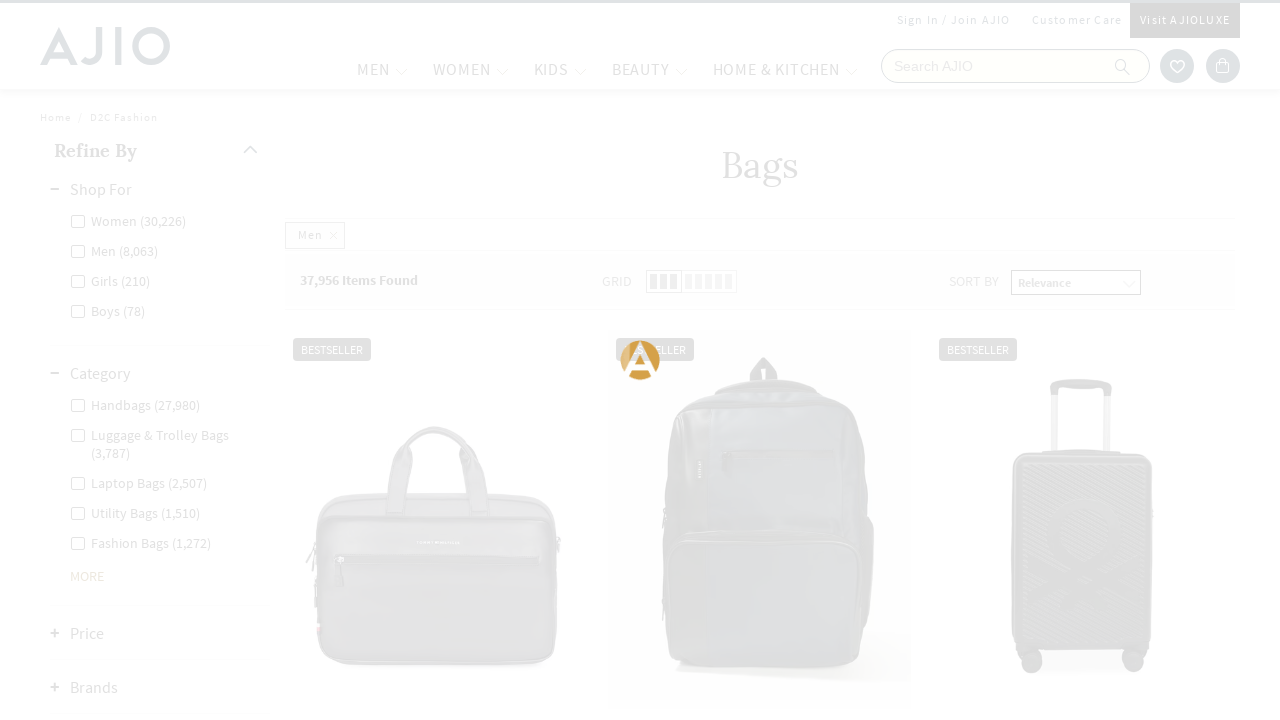

Reloaded page to ensure Men filter is applied
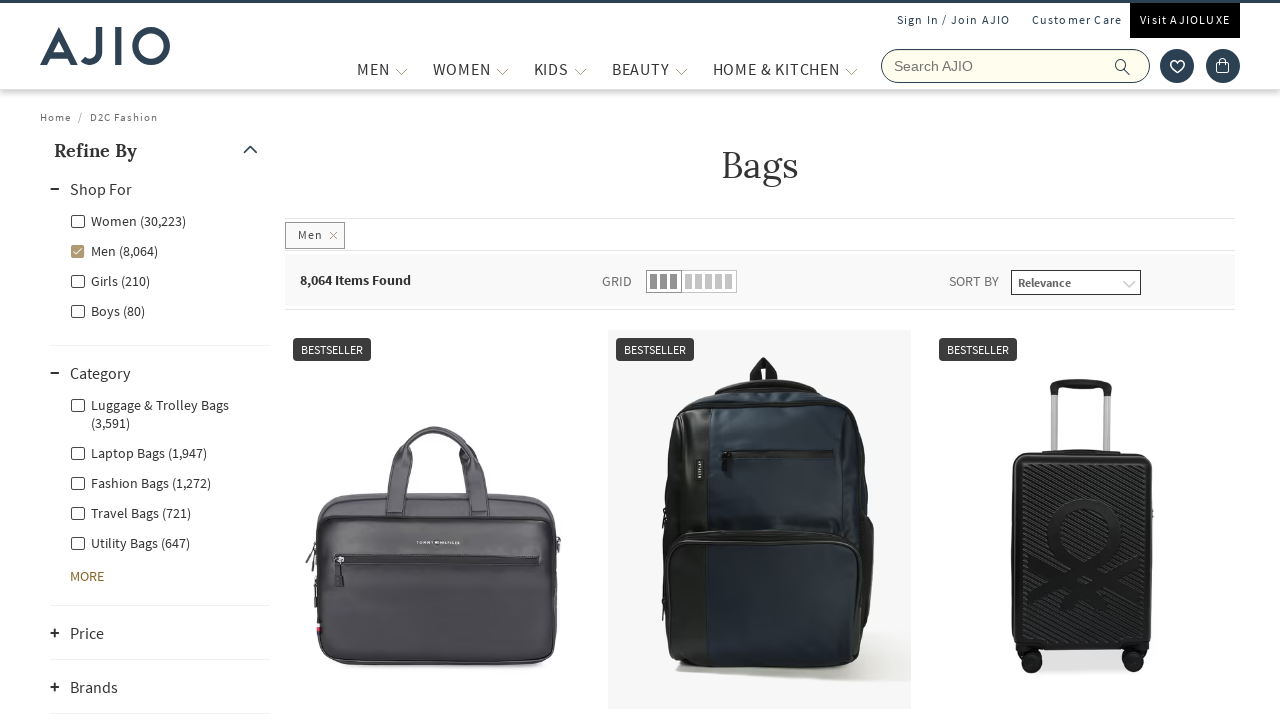

Waited for Fashion Bags subcategory filter to load
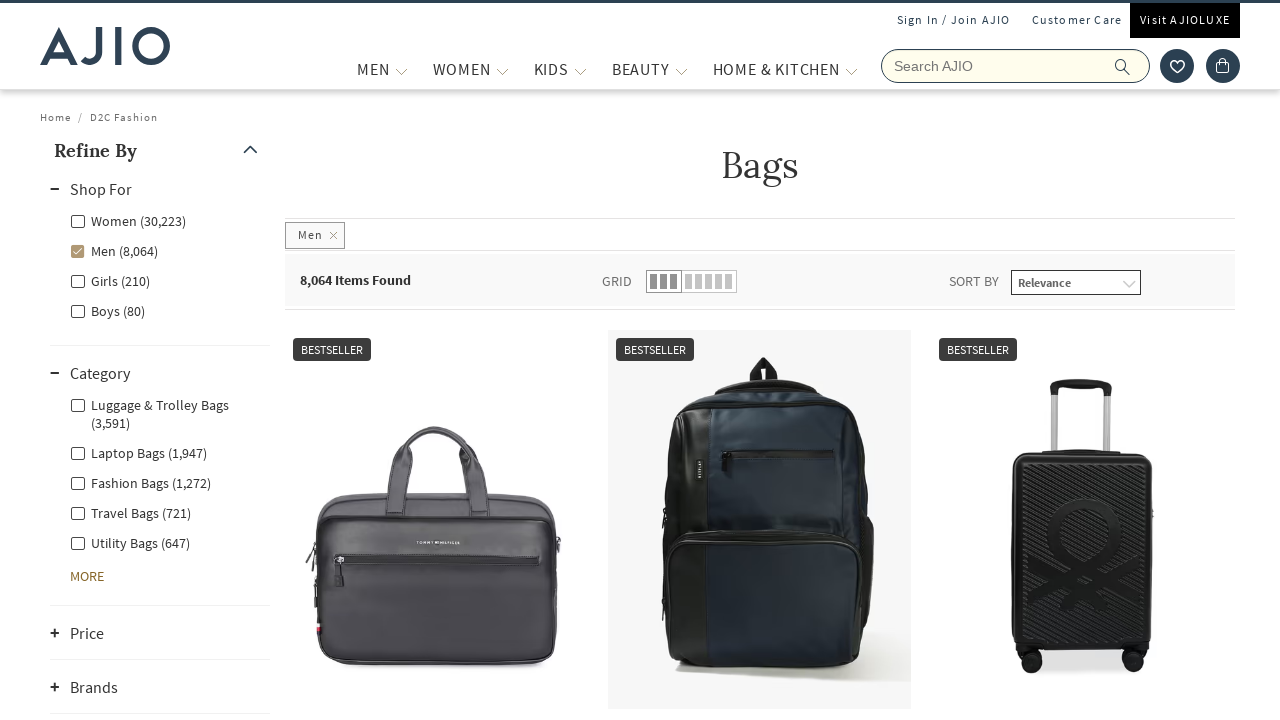

Clicked on Men - Fashion Bags filter at (140, 482) on label[for='Men - Fashion Bags']
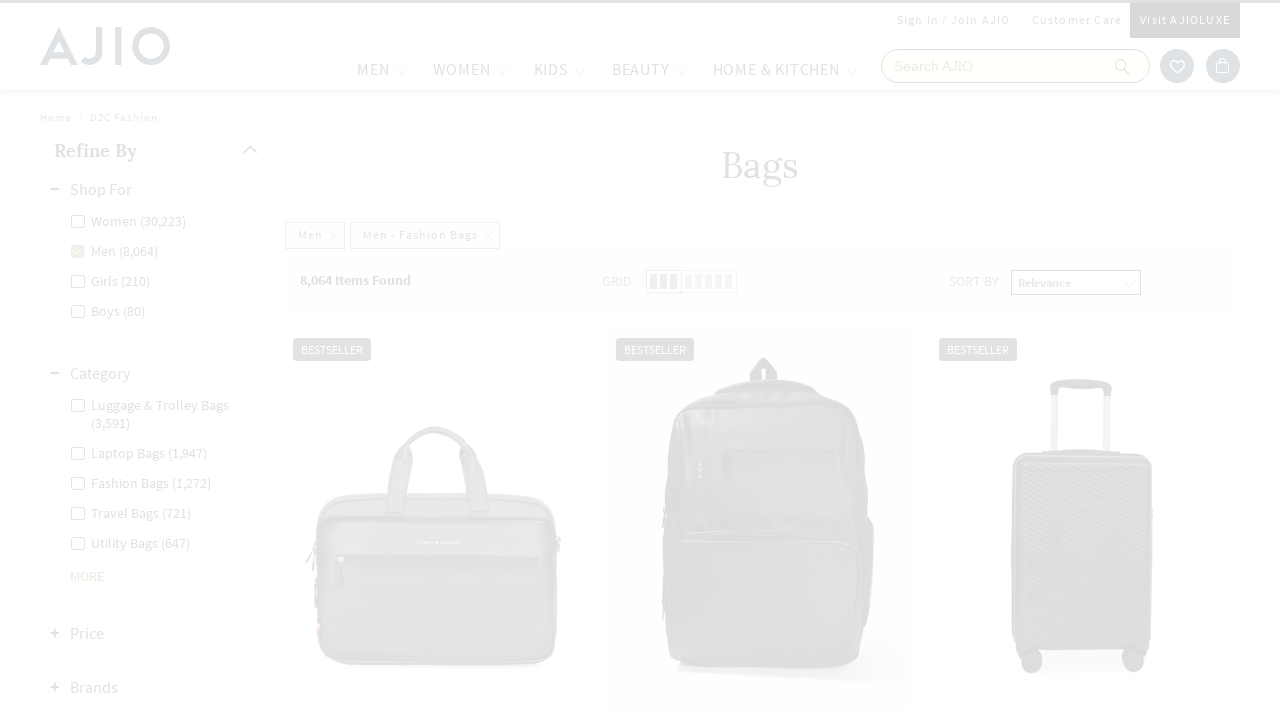

Waited 30ms for Fashion Bags filter to apply
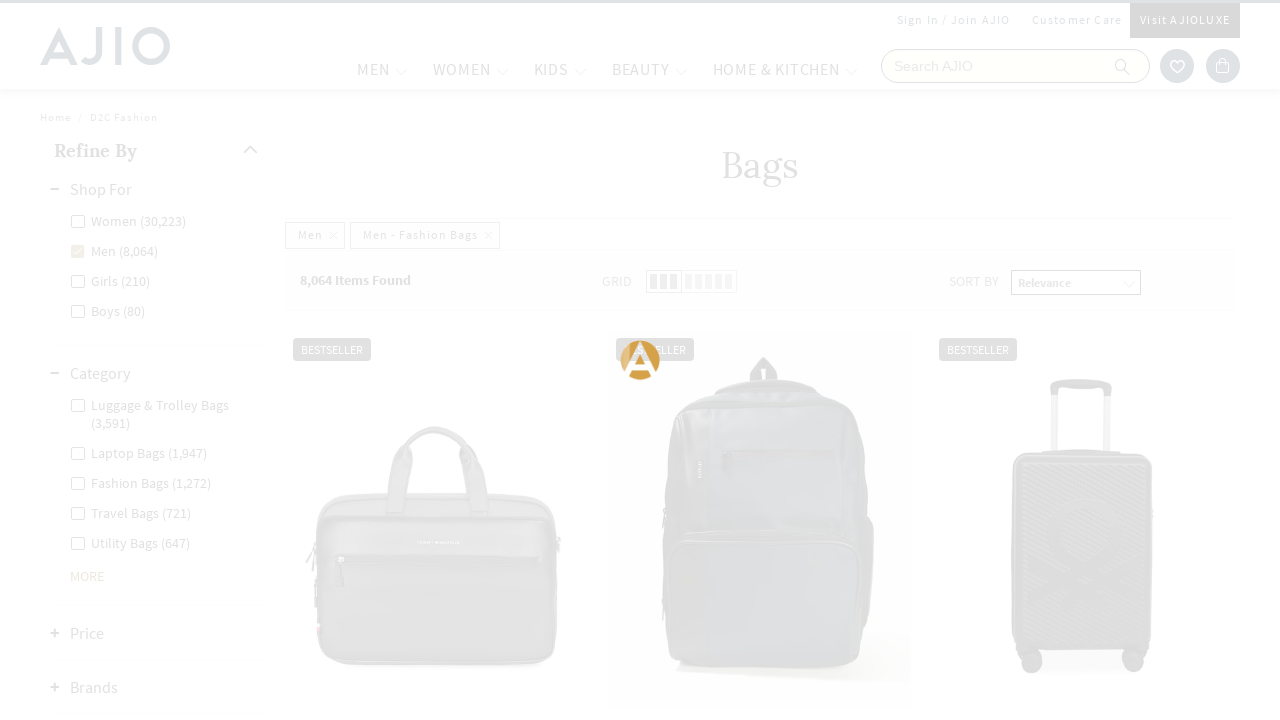

Reloaded page to ensure Fashion Bags filter is applied
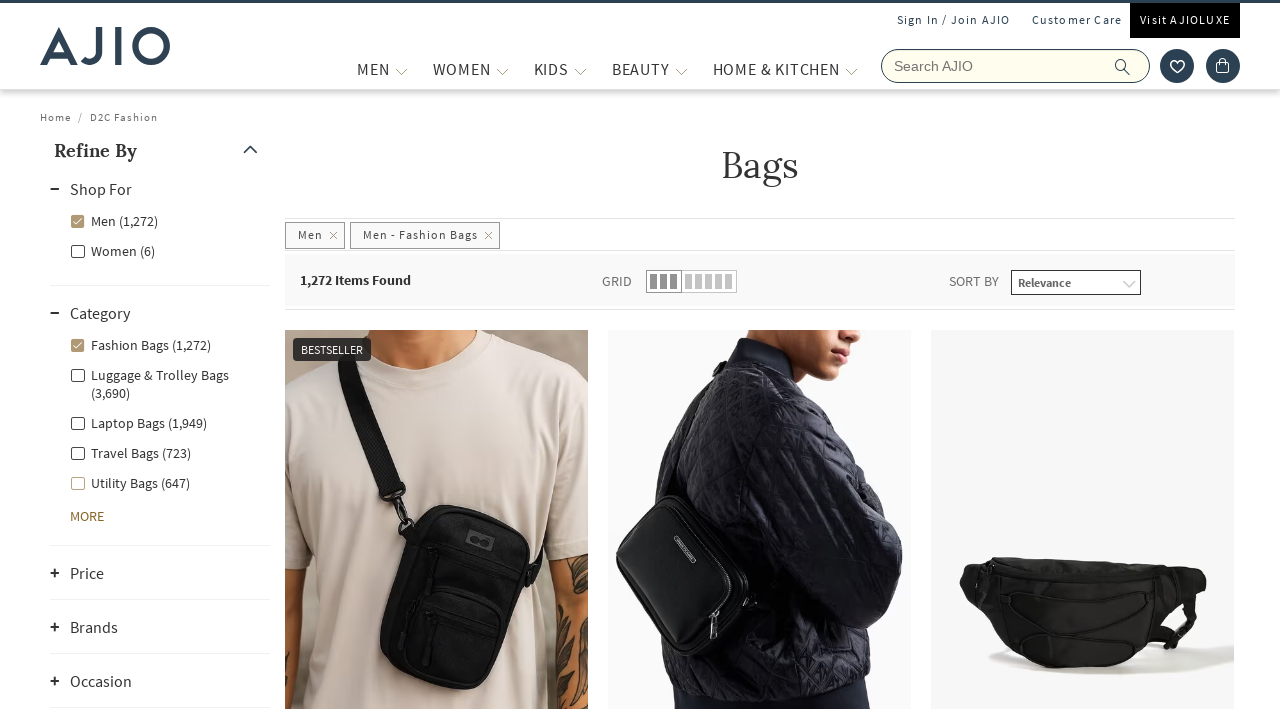

Waited for search results to load
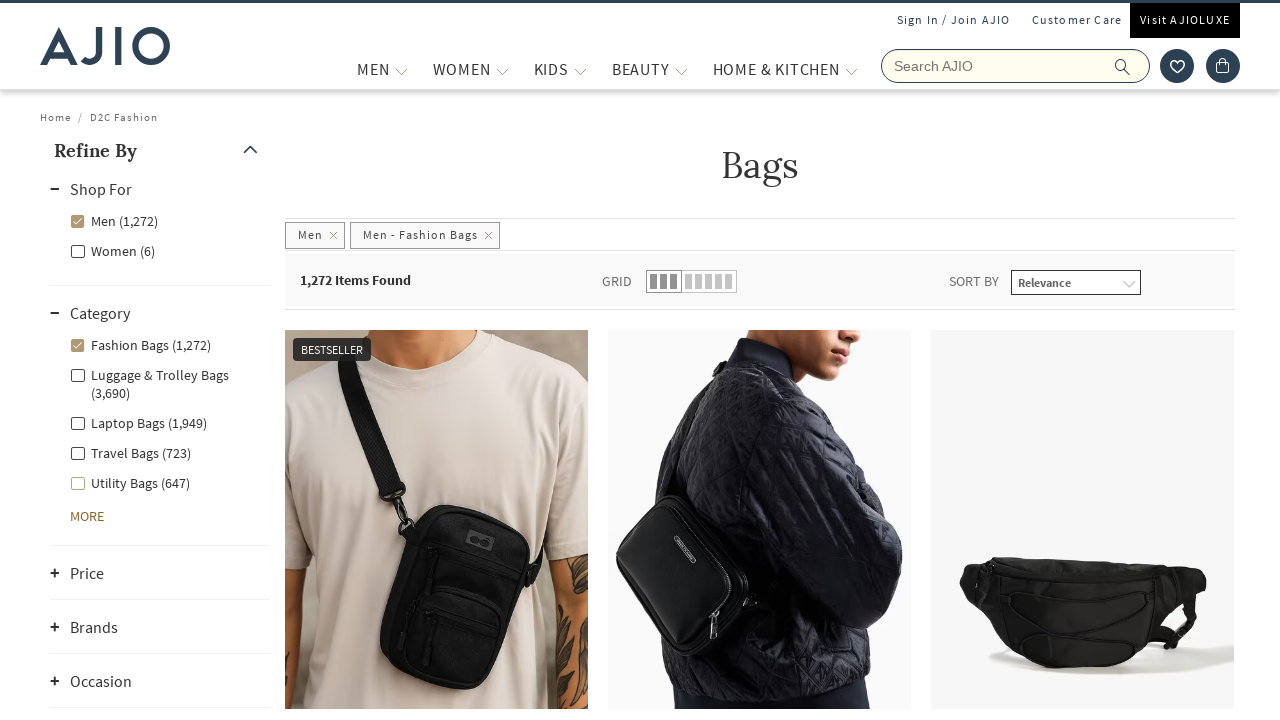

Retrieved items count: 1,272 Items Found
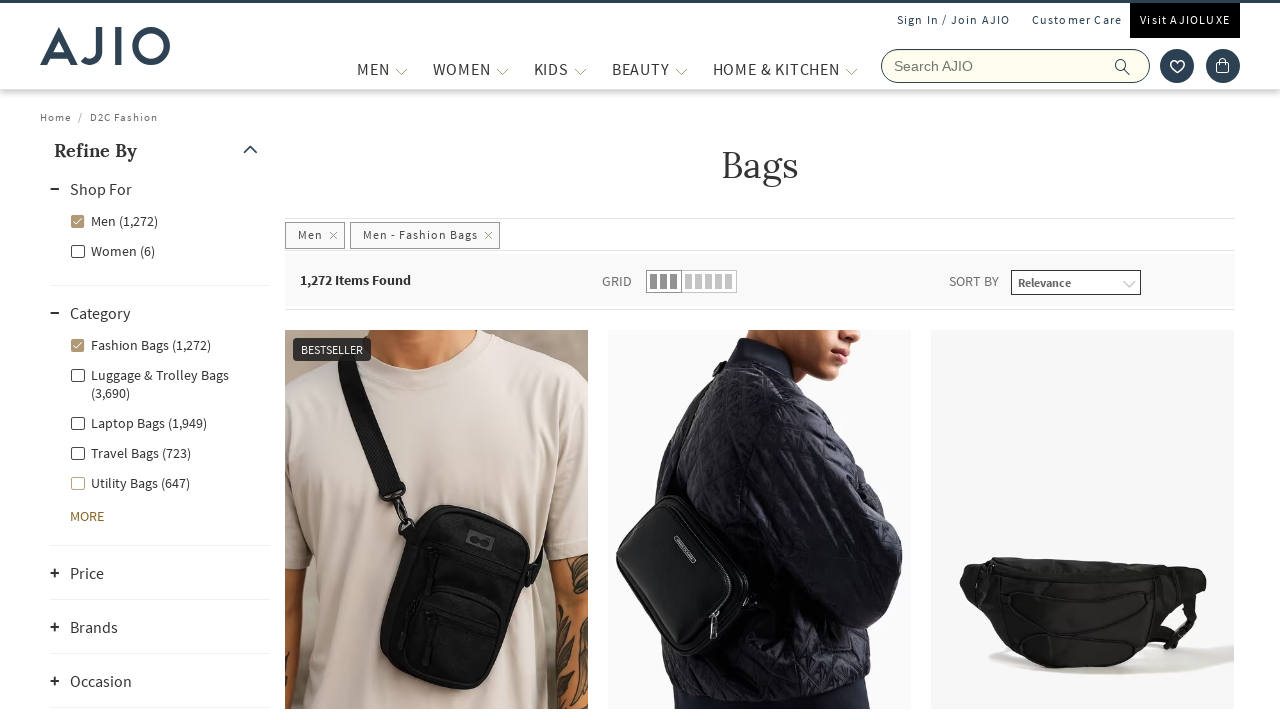

Retrieved 45 brand elements
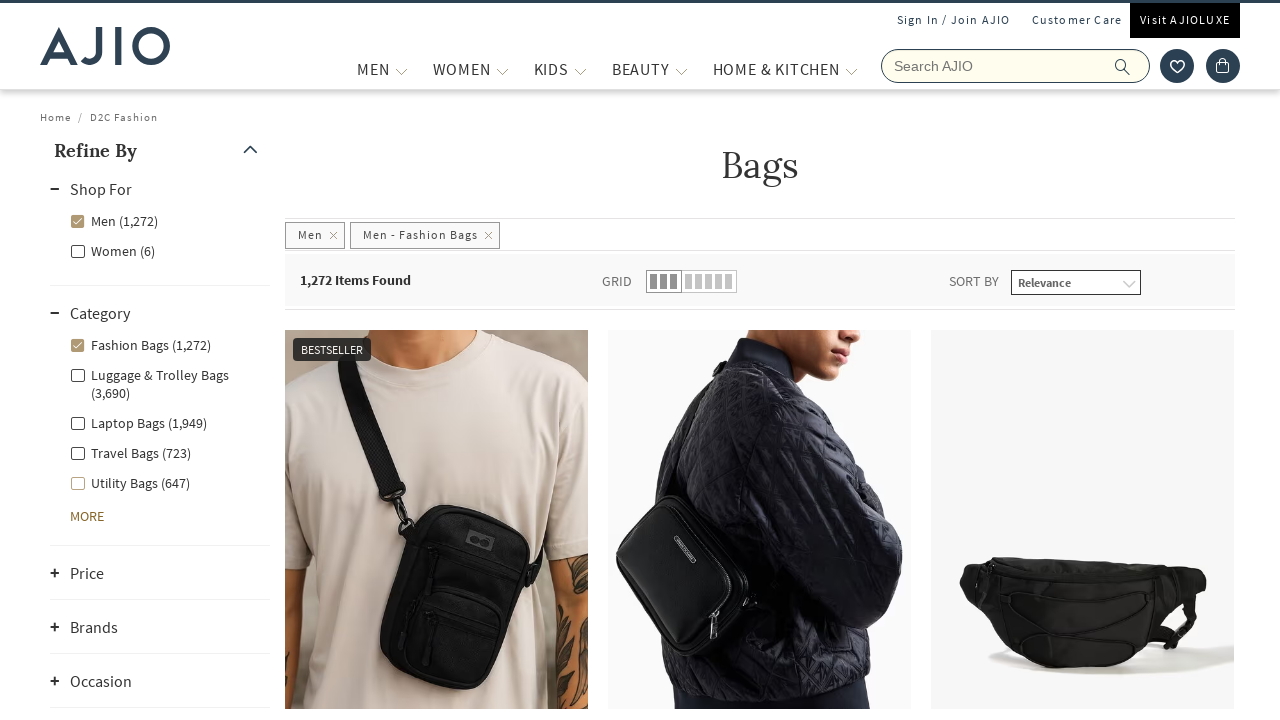

Retrieved 45 bag name elements
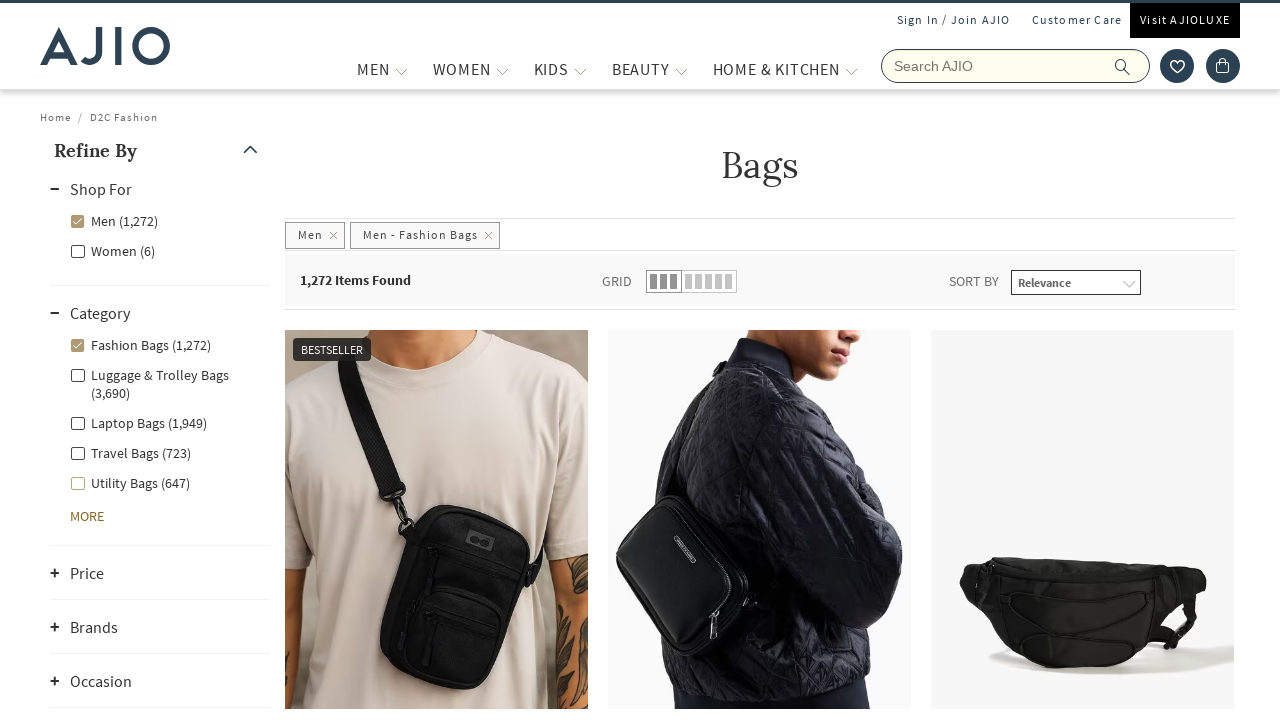

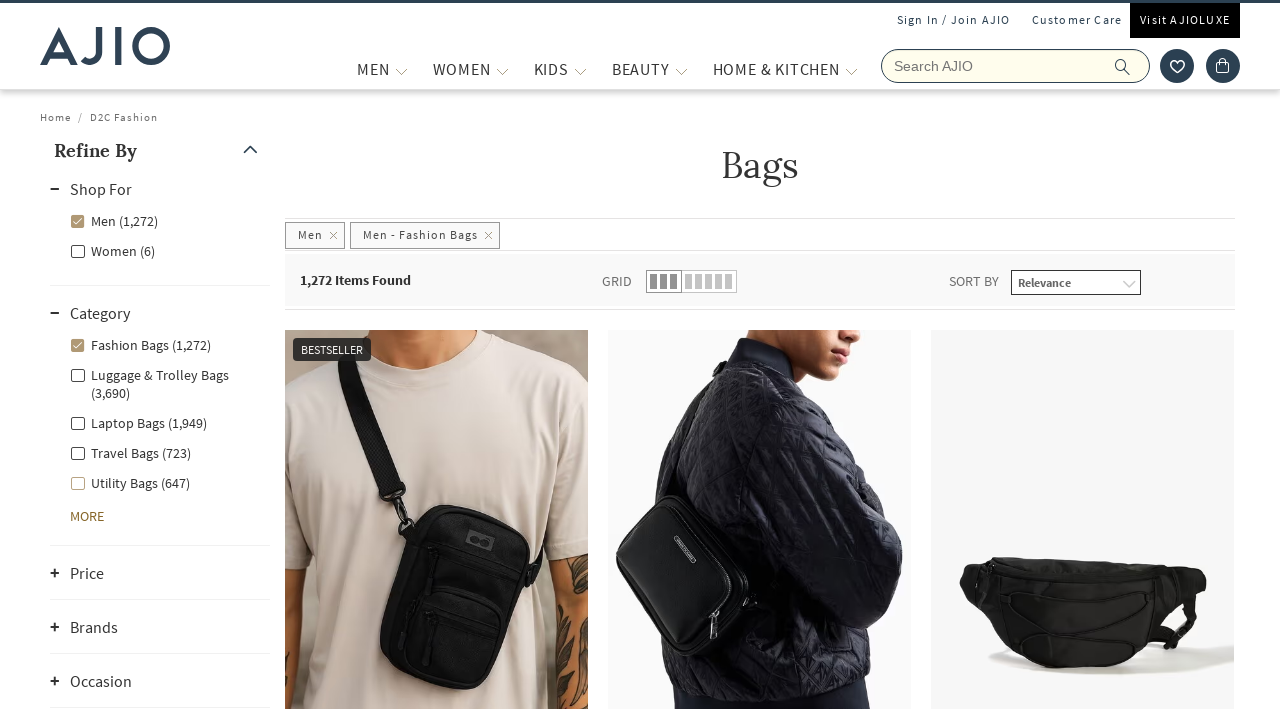